Fills out a text form with name, email, and address fields, then submits the form

Starting URL: https://demoqa.com/text-box

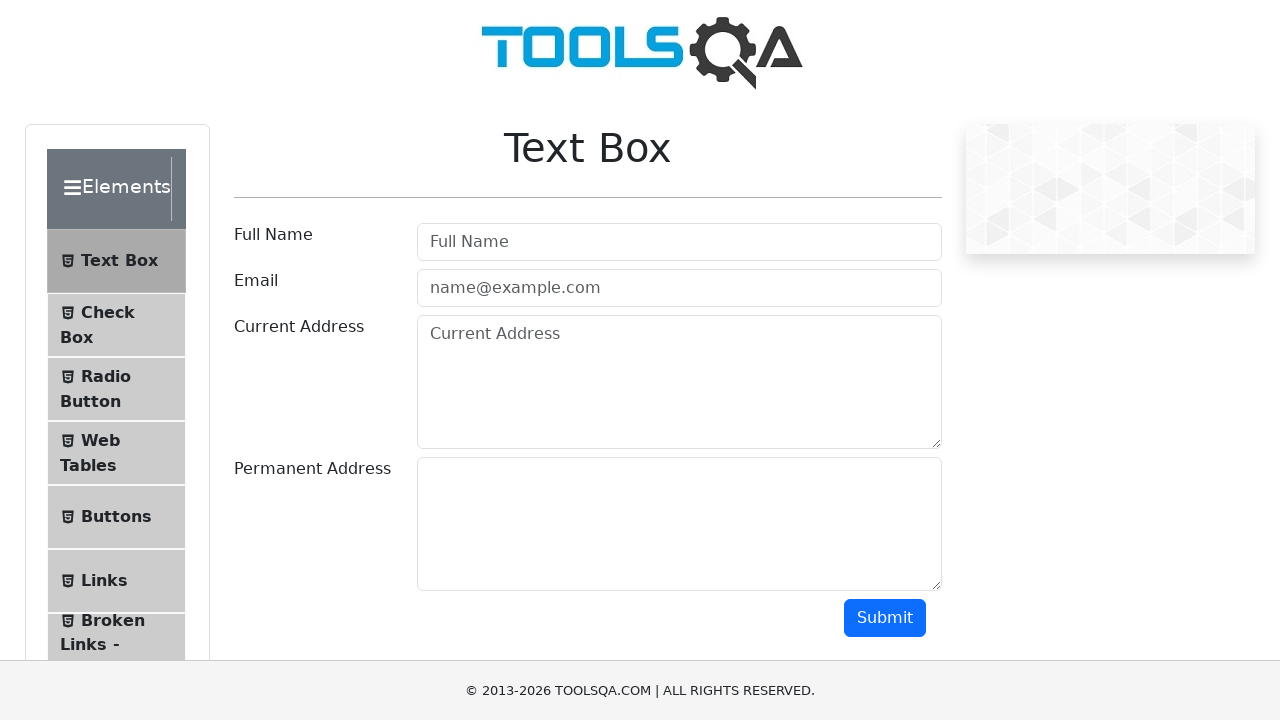

Filled name field with 'Persik' on #userName
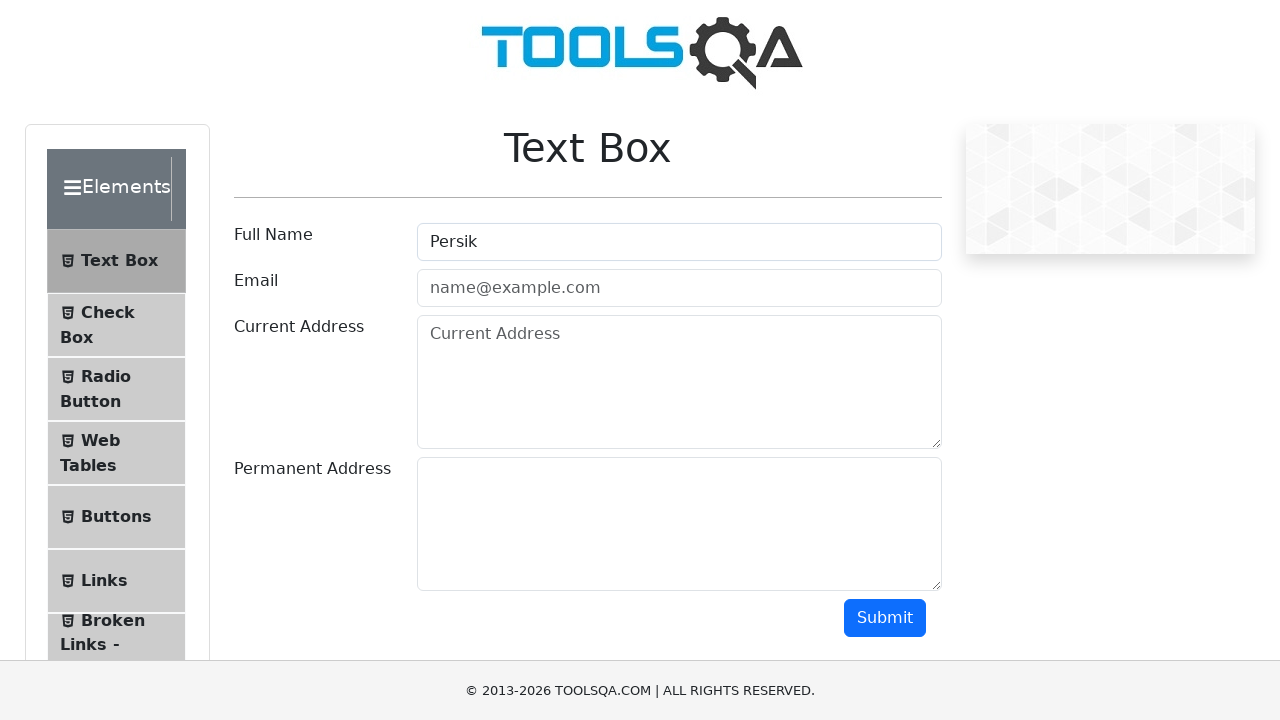

Filled email field with 'Persik@gmail.com' on #userEmail
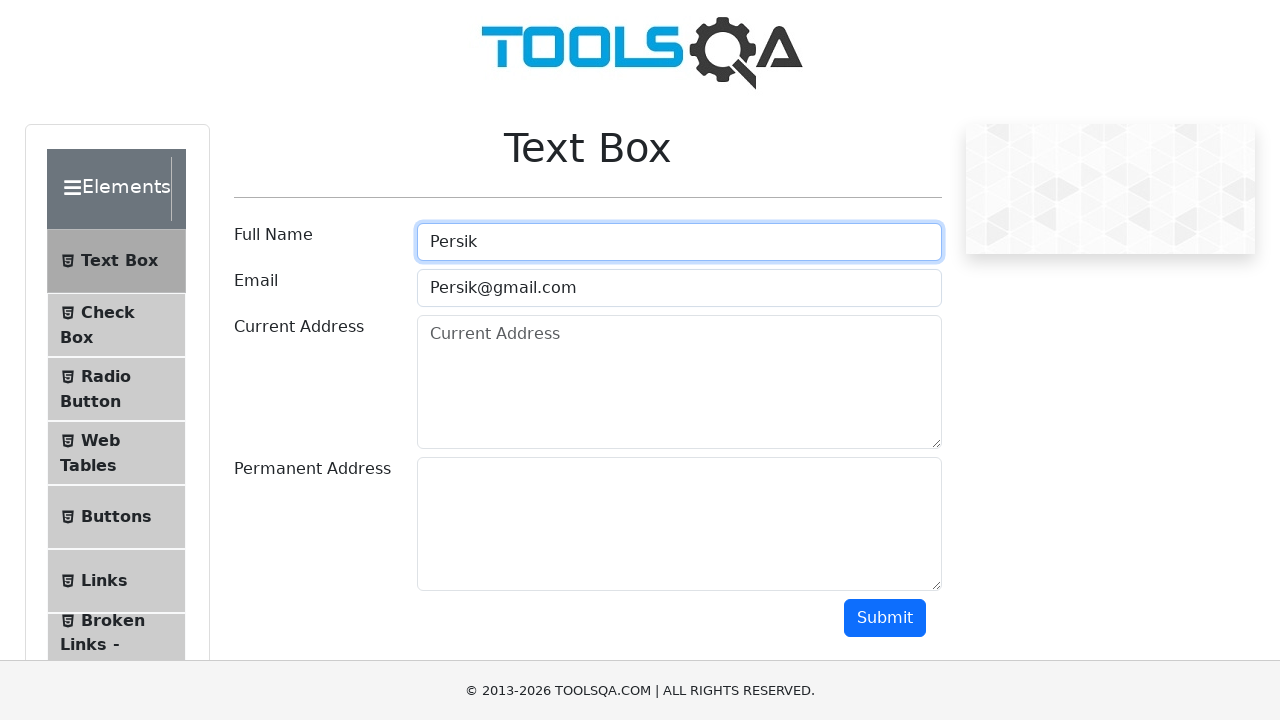

Filled address field with 'Tel aviv' on #currentAddress
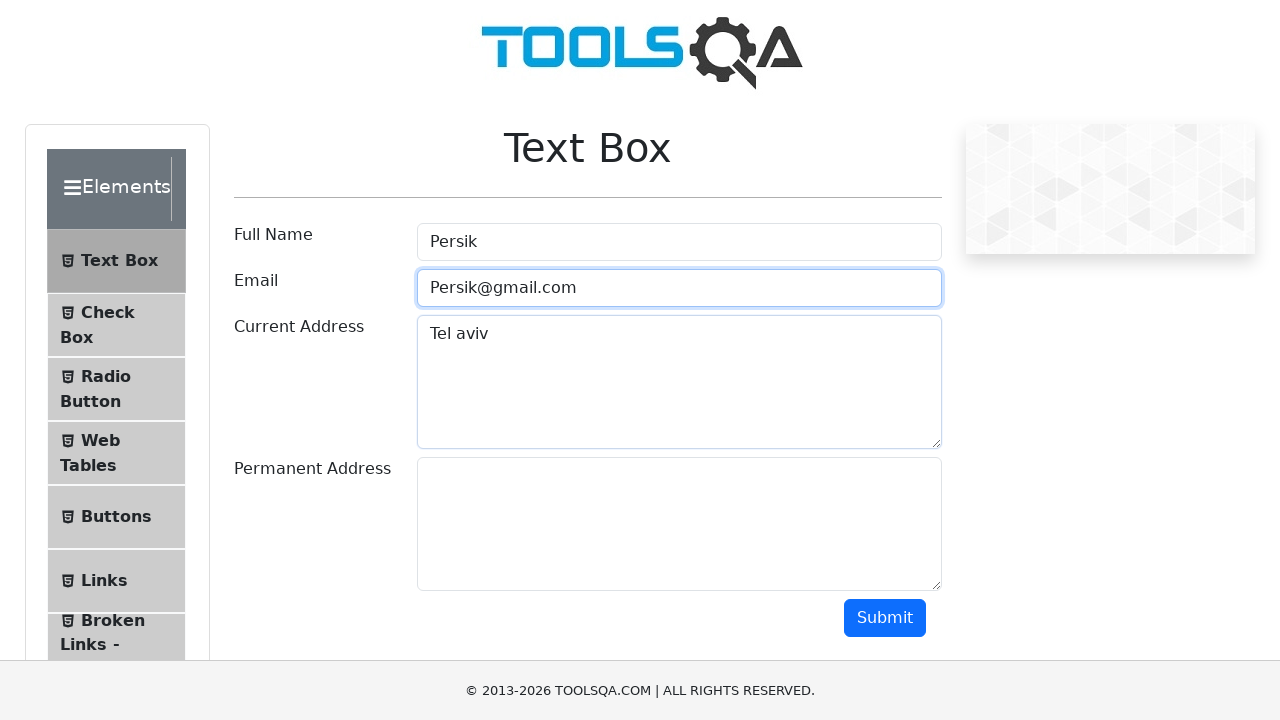

Clicked submit button to submit form at (885, 618) on #submit
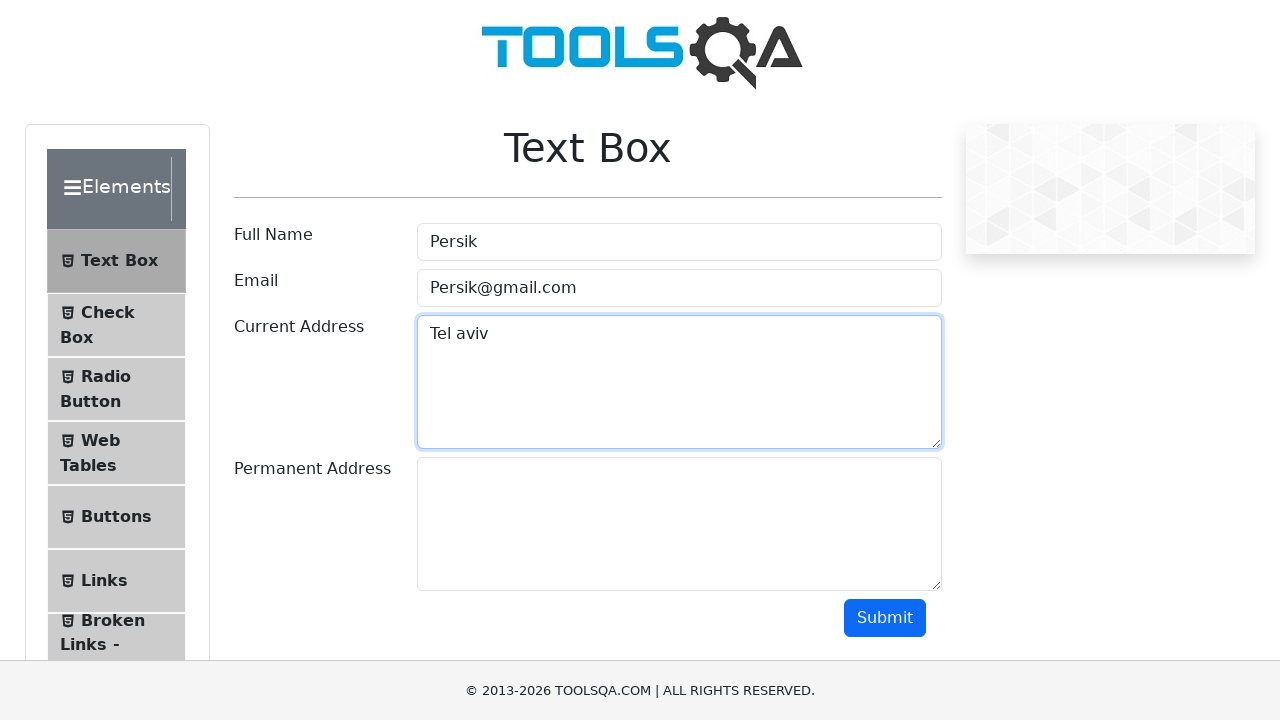

Form output appeared after submission
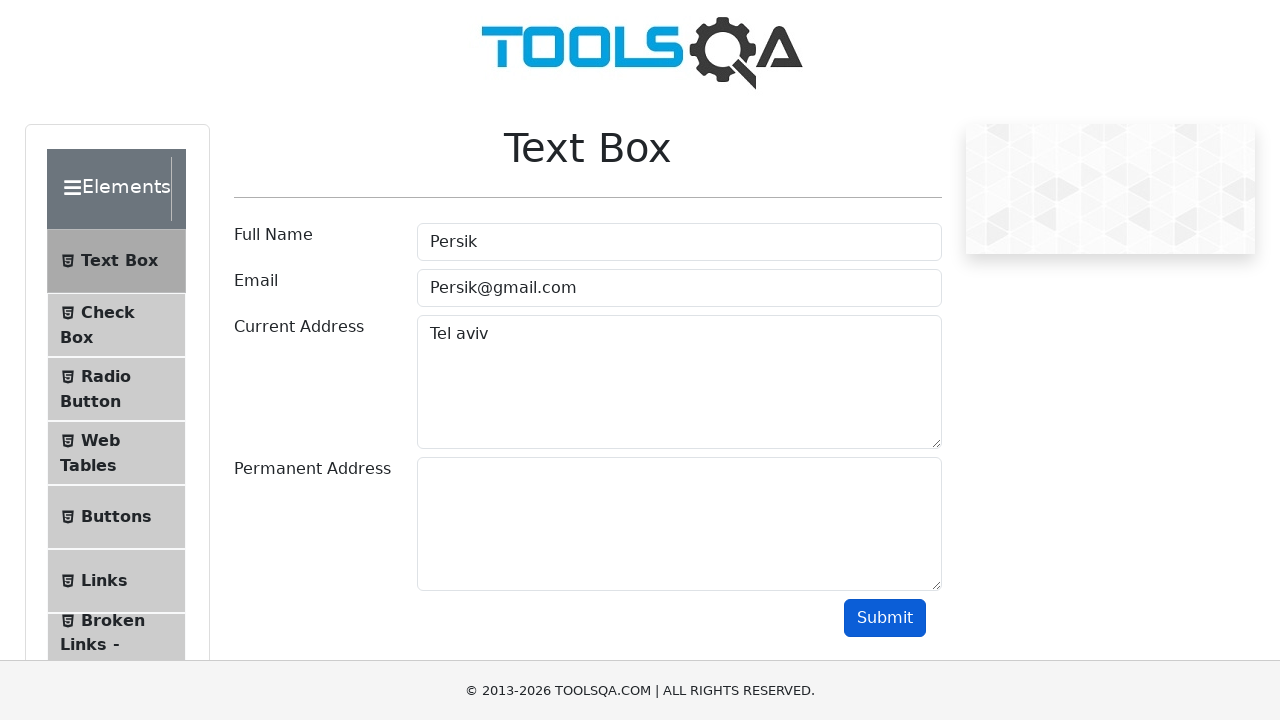

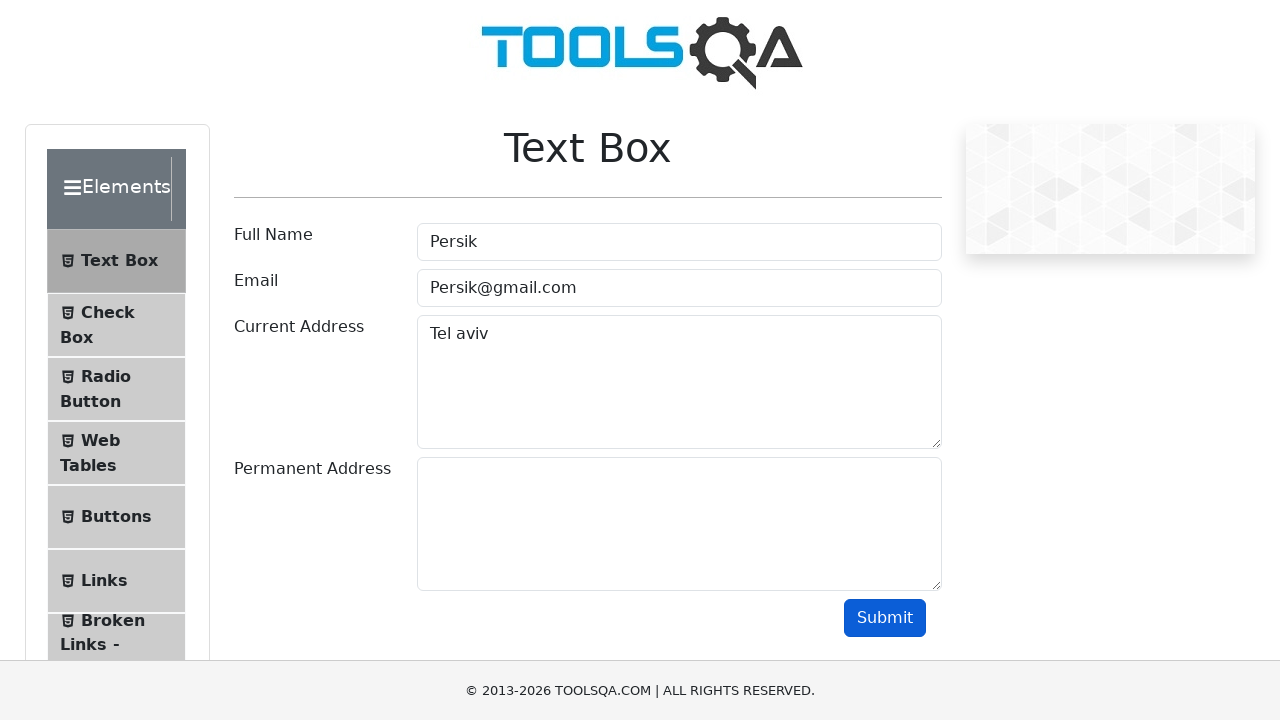